Tests dropdown selection functionality by selecting options using label, value, and index methods, then verifies the dropdown contains expected values

Starting URL: https://freelance-learn-automation.vercel.app/signup

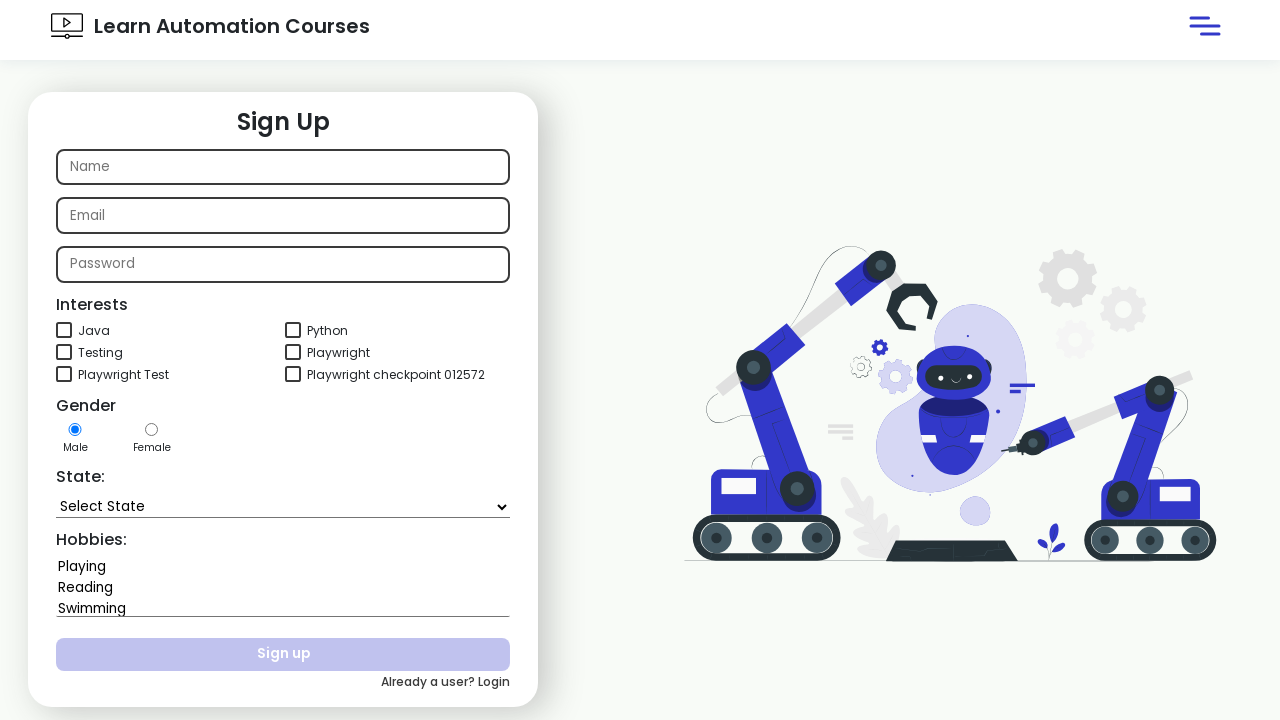

Selected 'Goa' from dropdown by label on #state
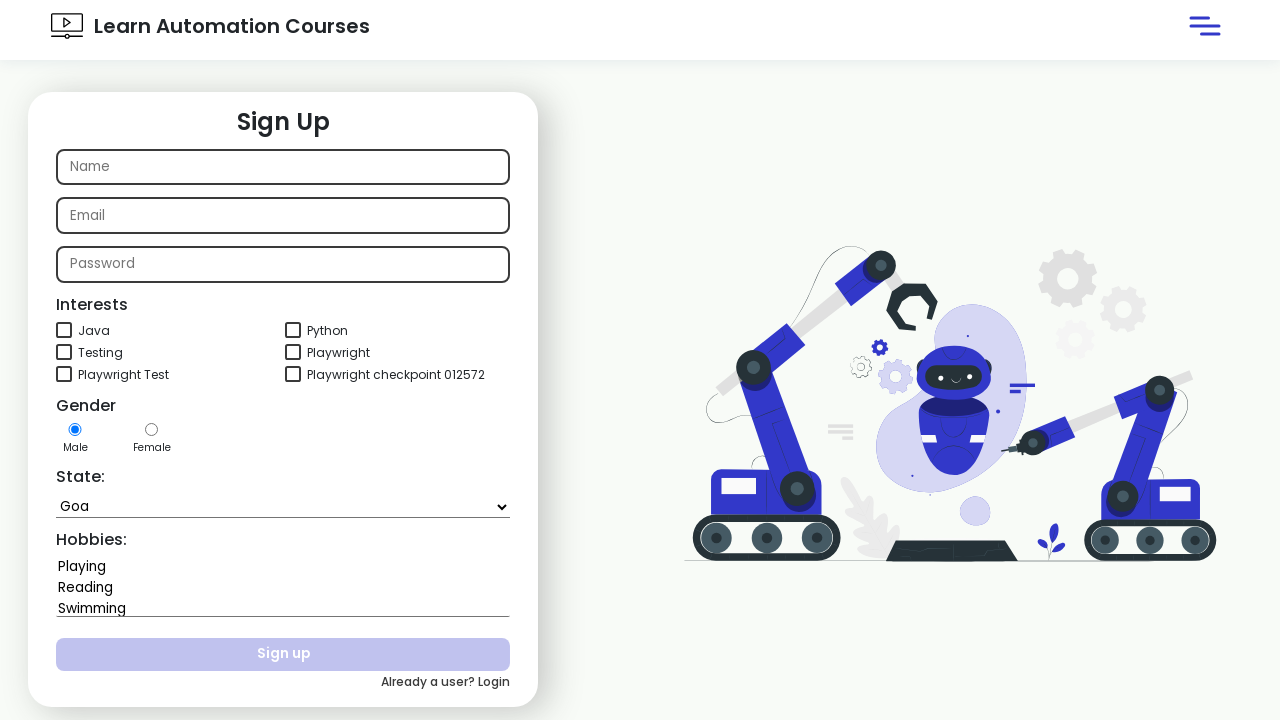

Selected 'Himachal Pradesh' from dropdown by value on #state
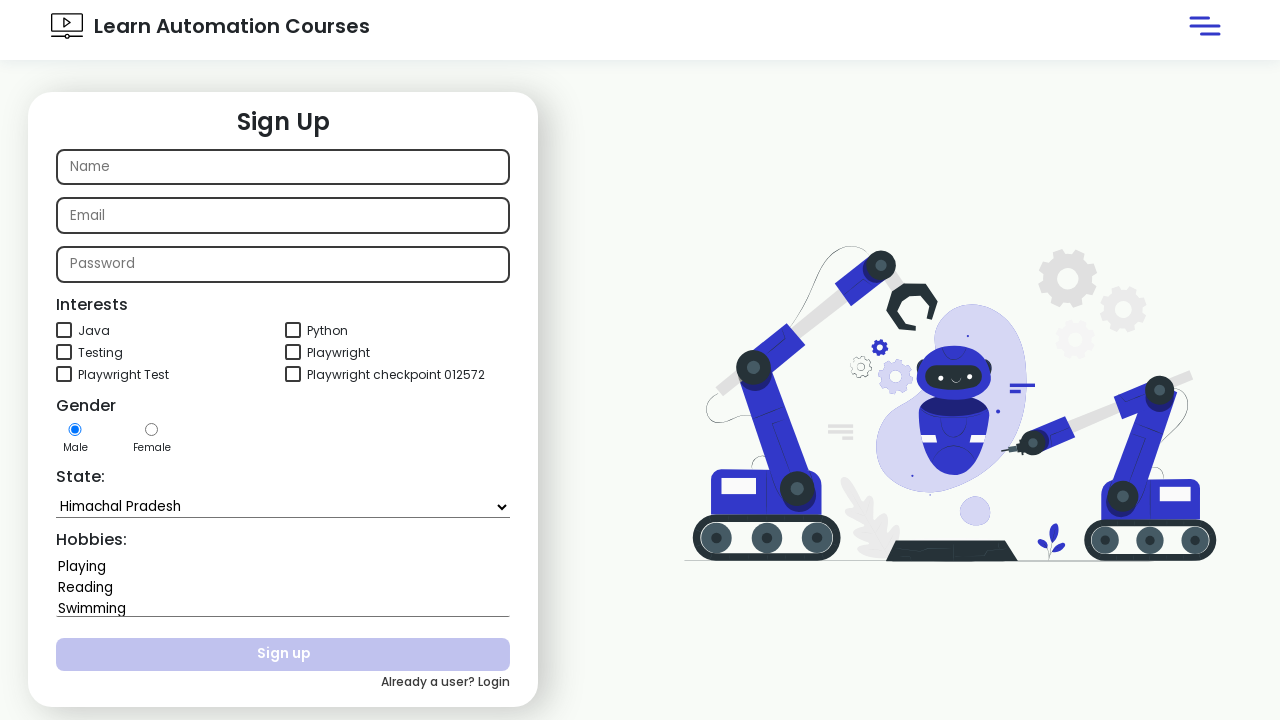

Selected dropdown option at index 4 on #state
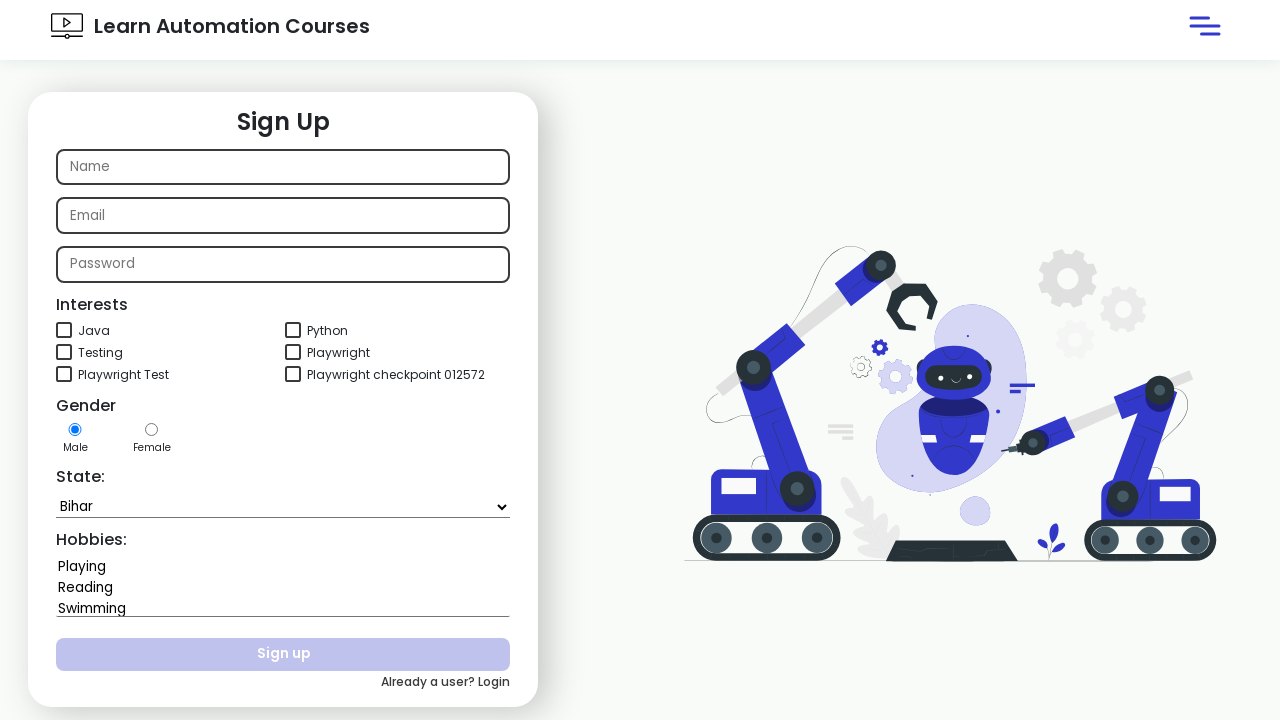

Retrieved dropdown text content
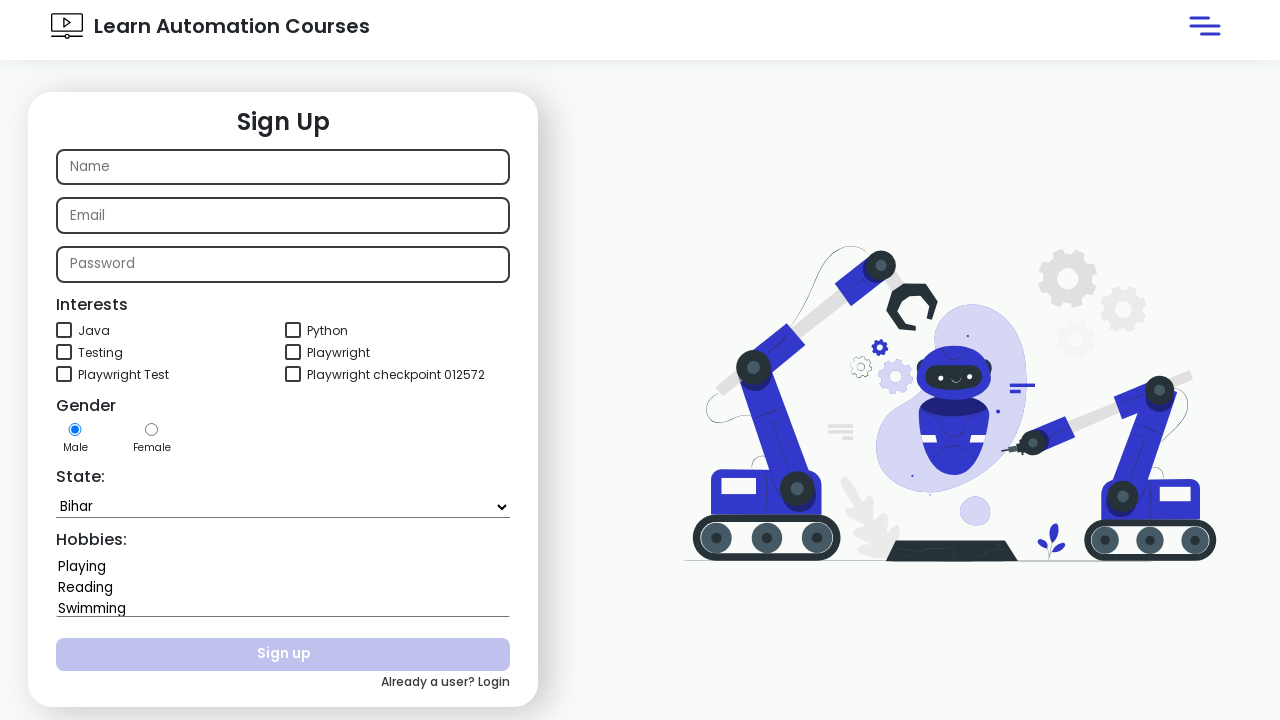

Verified that 'Kerala' is present in dropdown values
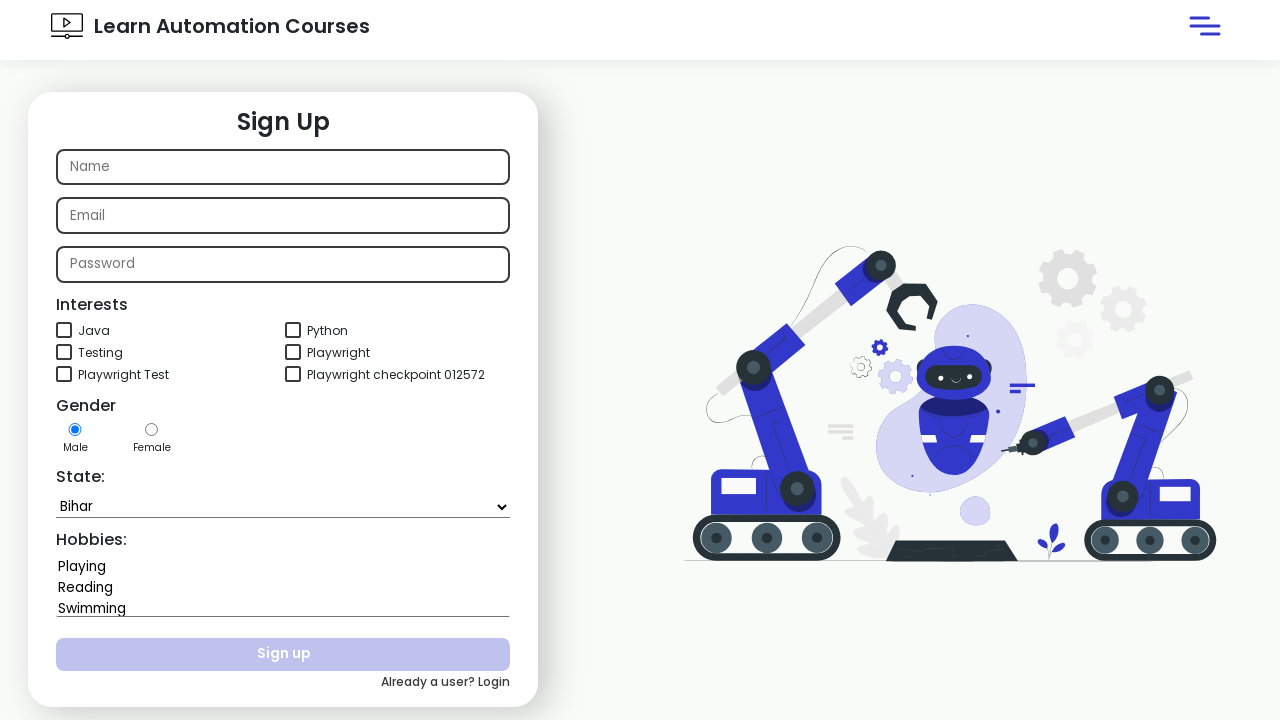

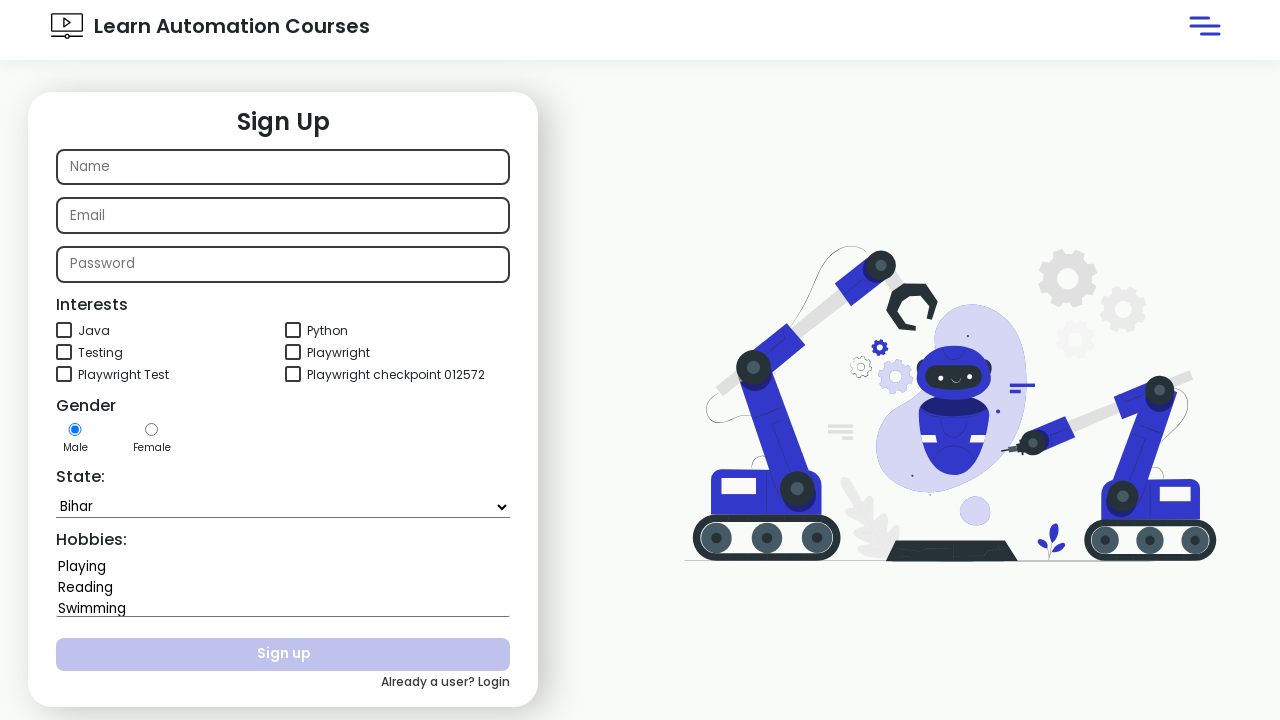